Tests updating passenger count by clicking increment buttons multiple times

Starting URL: https://rahulshettyacademy.com/dropdownsPractise/

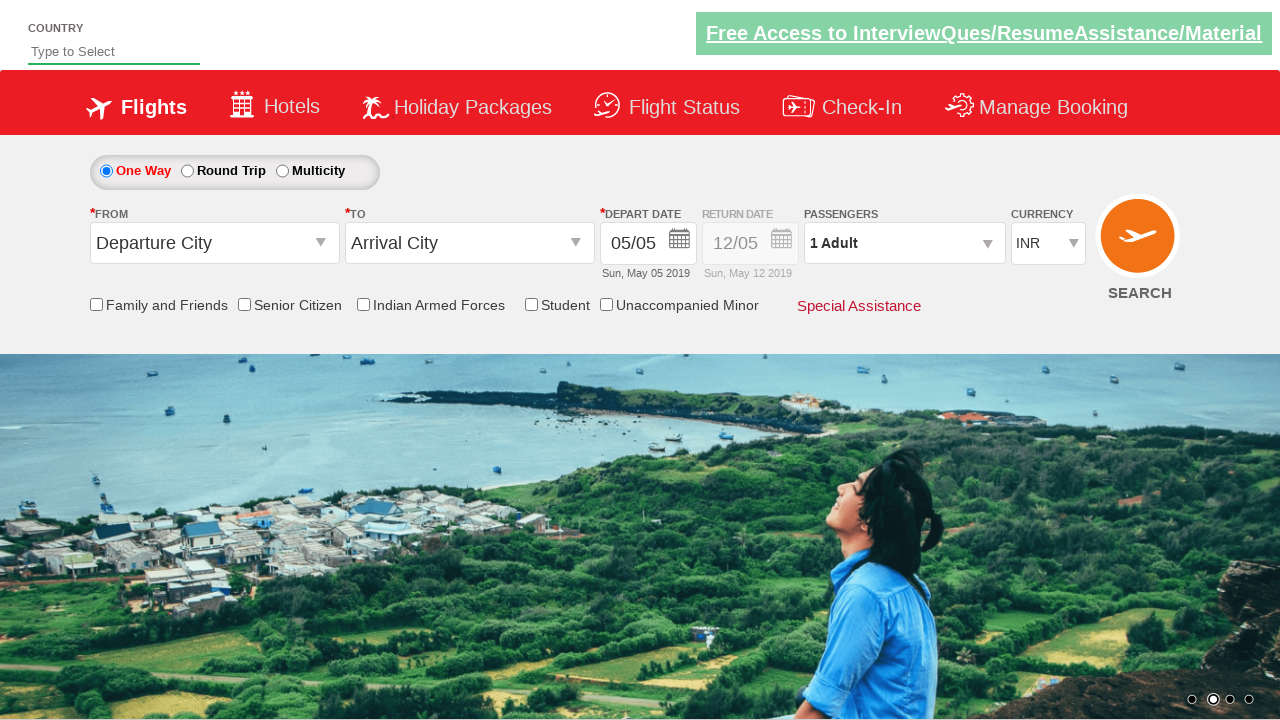

Opened passenger info dropdown at (904, 243) on #divpaxinfo
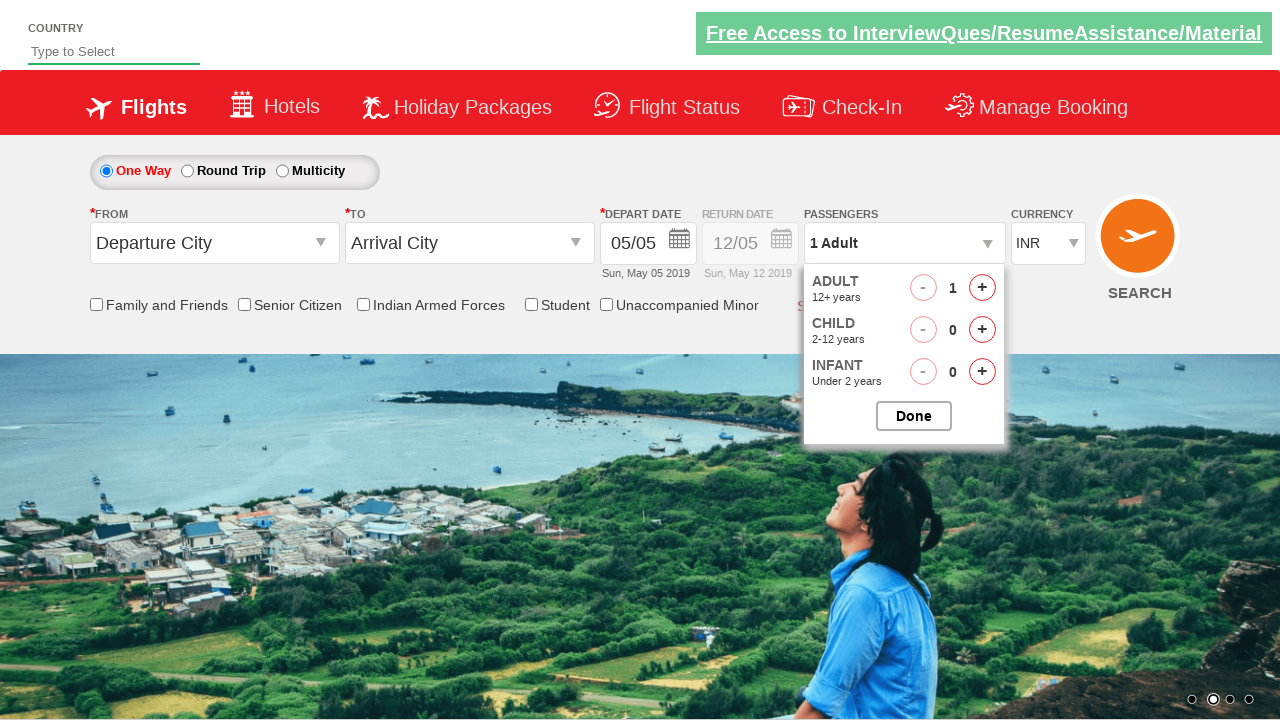

Clicked adult increment button (click 1 of 4) at (982, 288) on #hrefIncAdt
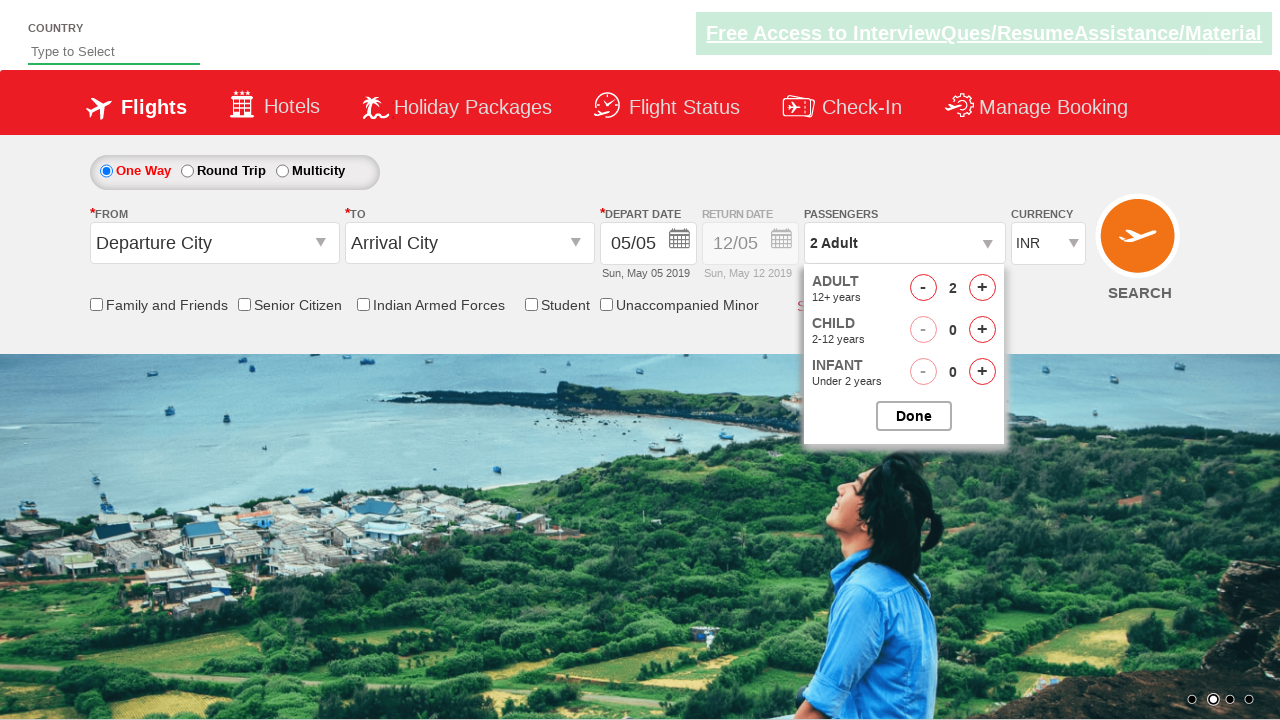

Clicked adult increment button (click 2 of 4) at (982, 288) on #hrefIncAdt
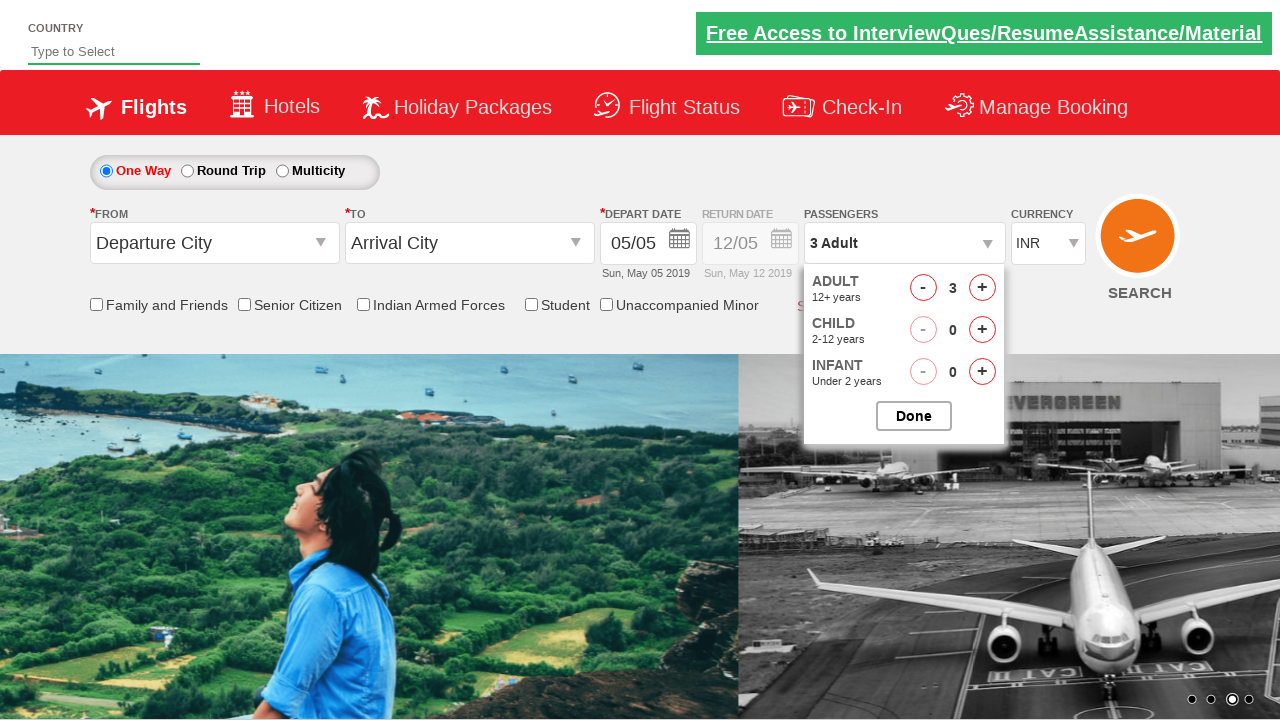

Clicked adult increment button (click 3 of 4) at (982, 288) on #hrefIncAdt
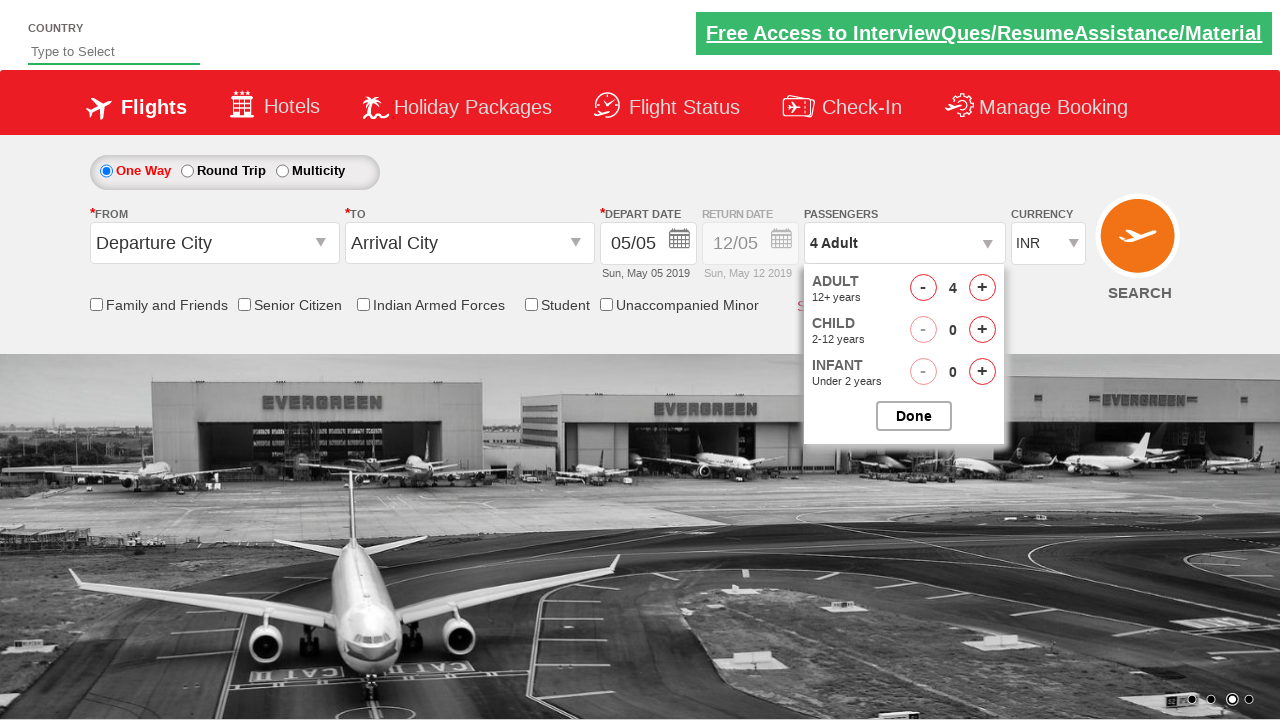

Clicked adult increment button (click 4 of 4) at (982, 288) on #hrefIncAdt
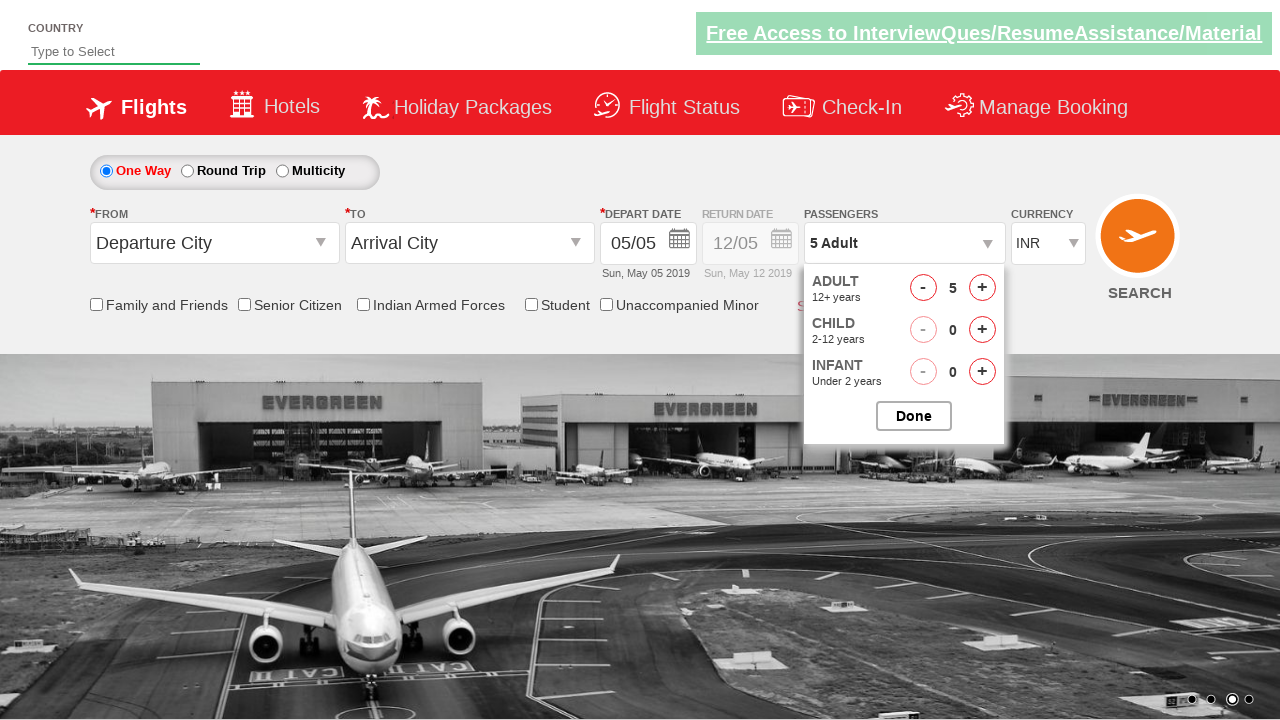

Clicked child increment button once at (982, 330) on #hrefIncChd
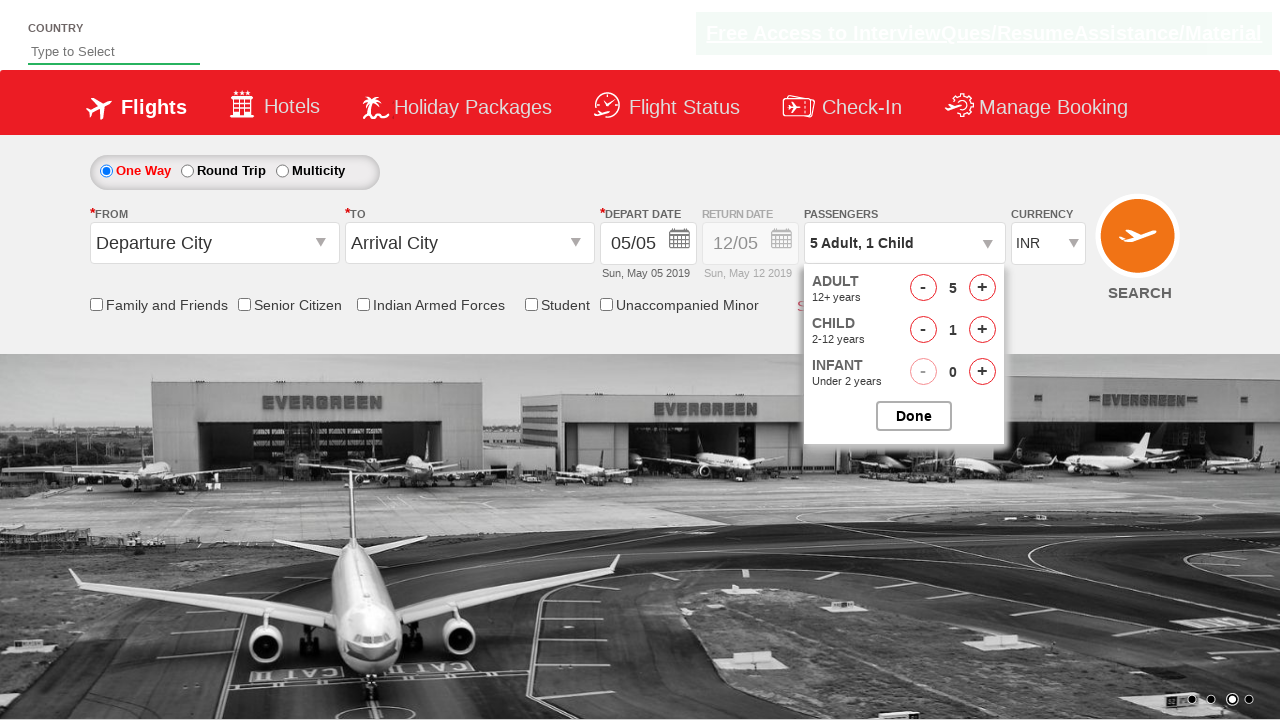

Closed the dropdown at (914, 416) on #btnclosepaxoption
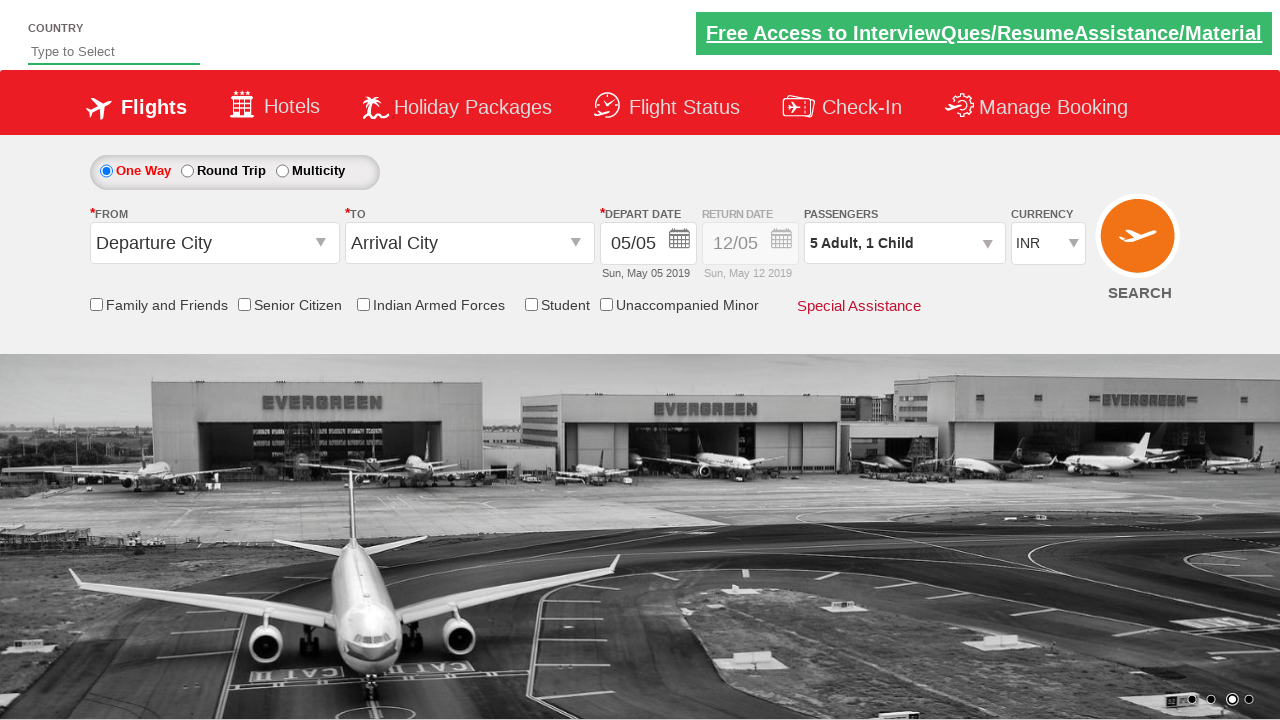

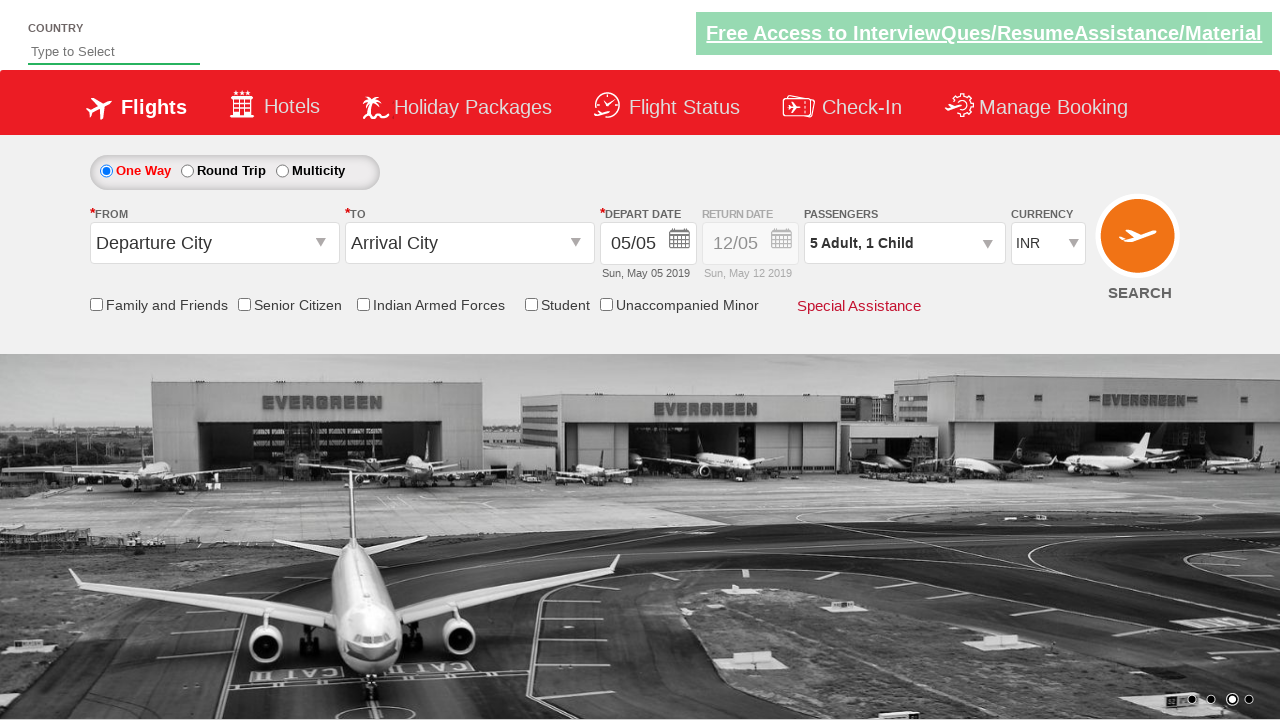